Tests page scrolling functionality by scrolling down, up, and to the bottom of the page

Starting URL: https://demoqa.com/

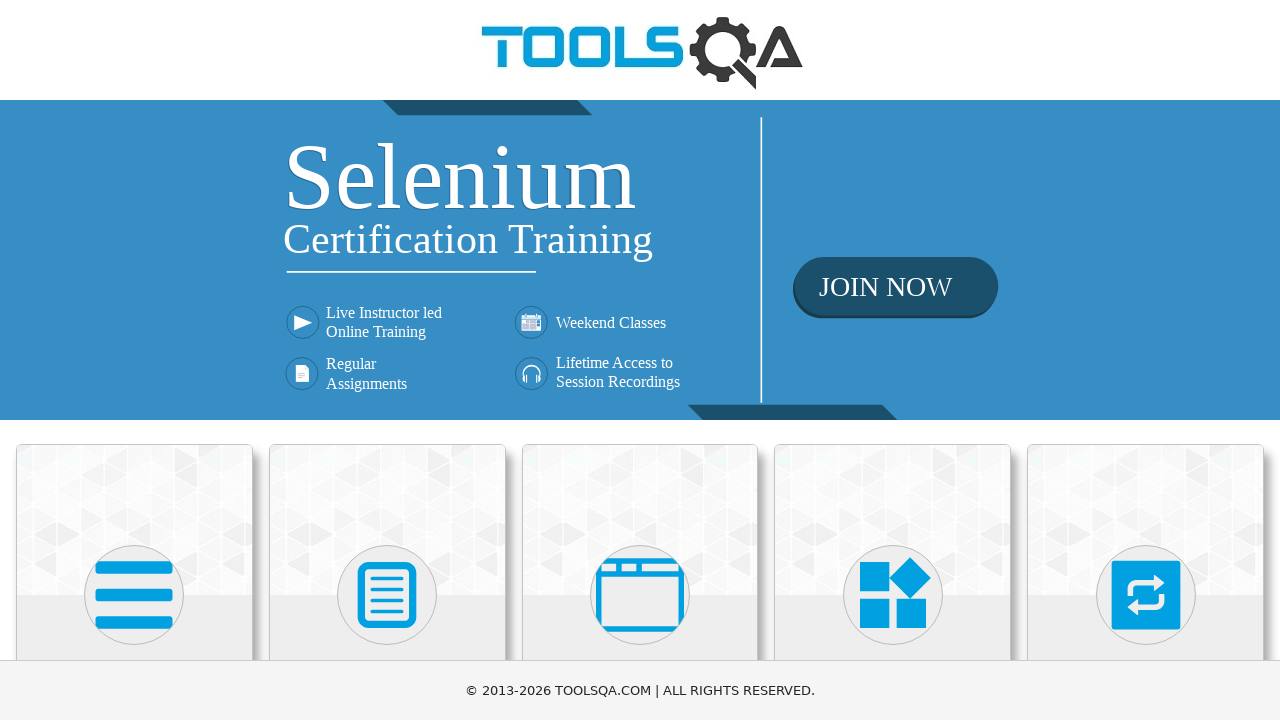

Scrolled down by 400 pixels
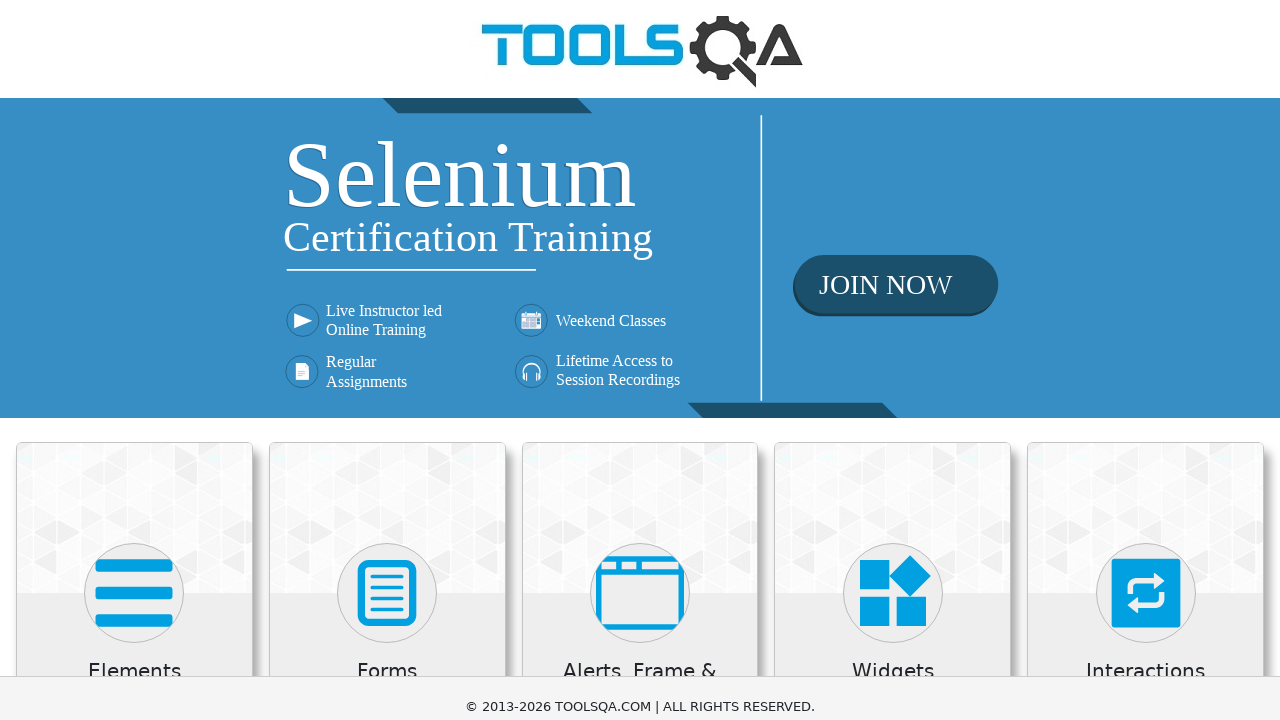

Waited 3 seconds for scroll animation
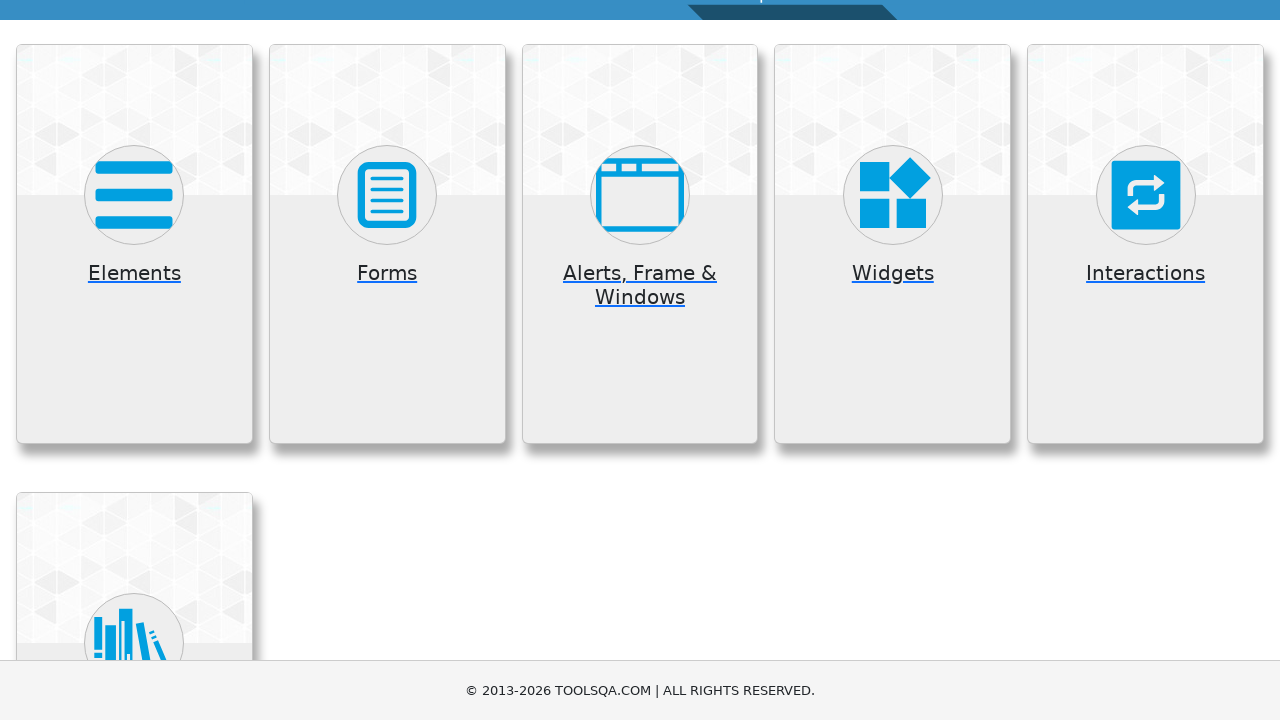

Scrolled up by 300 pixels
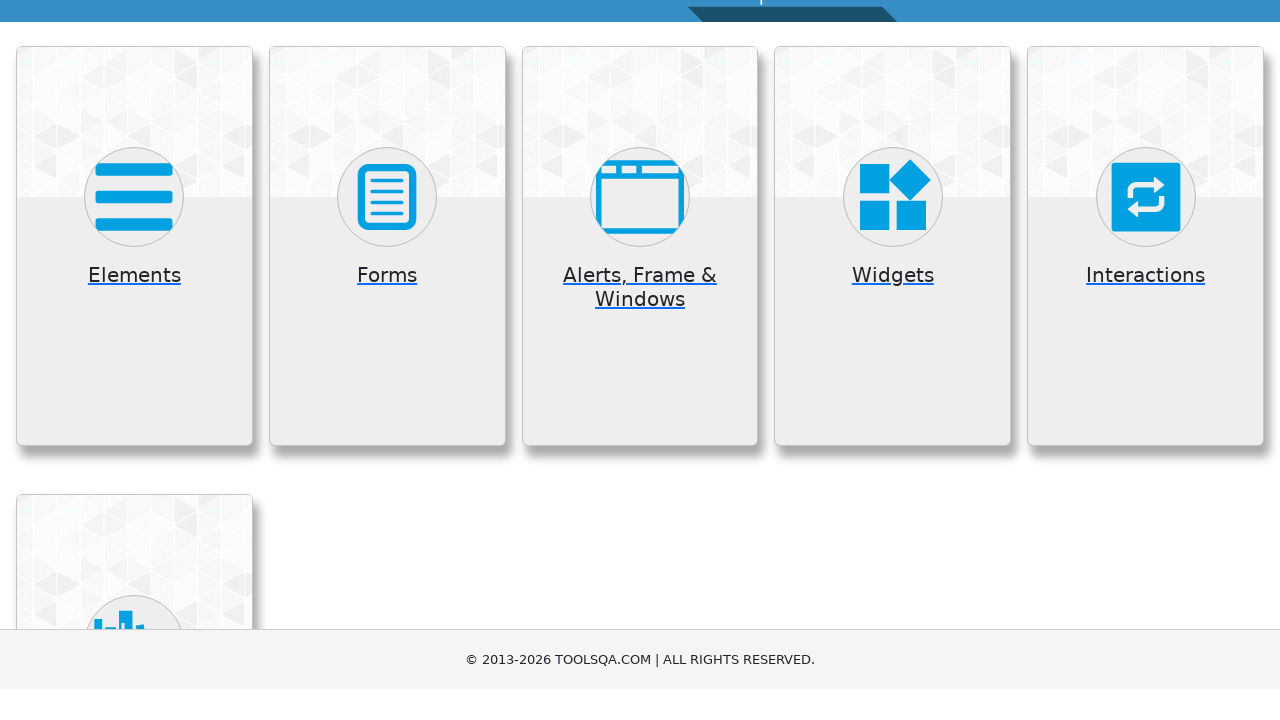

Waited 3 seconds for scroll animation
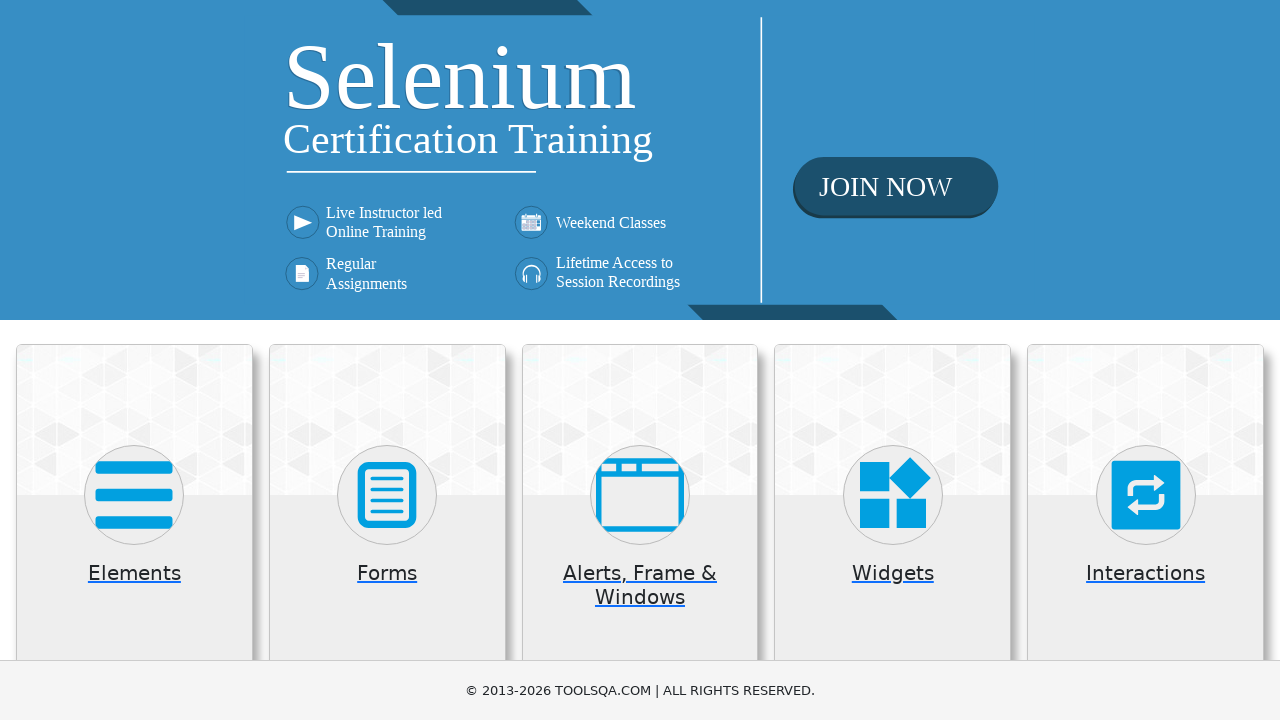

Scrolled to the bottom of the page
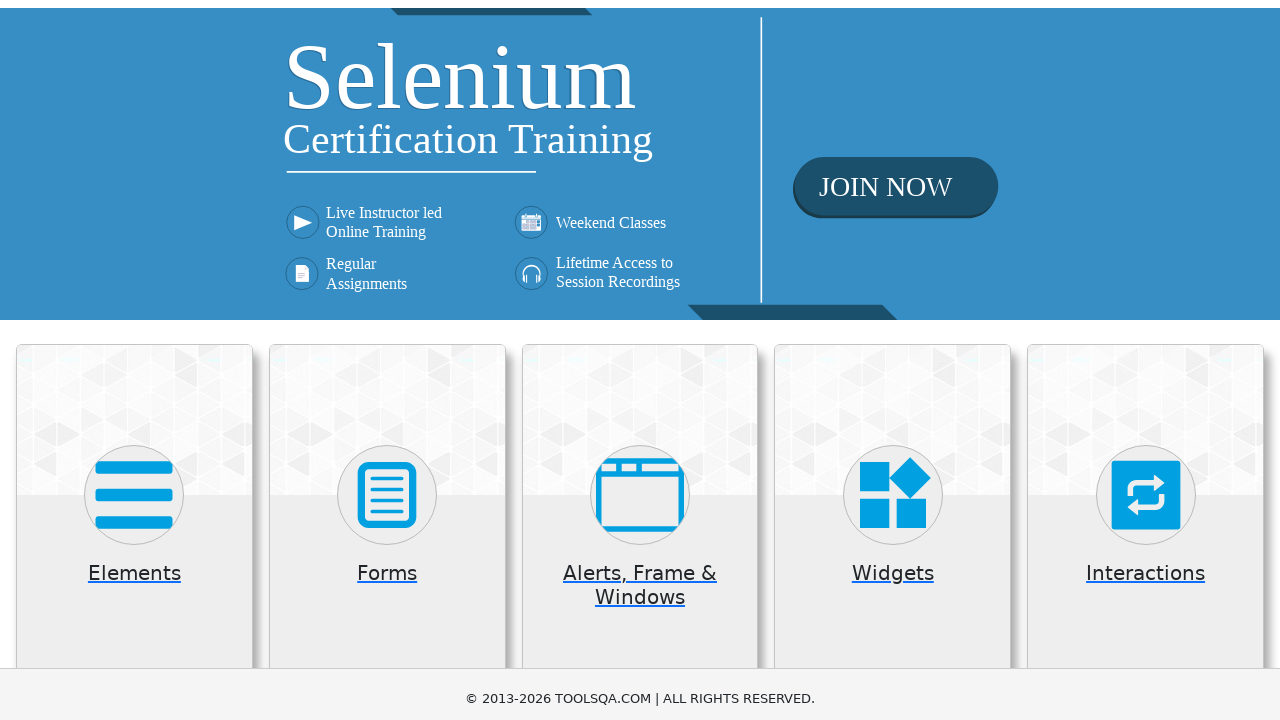

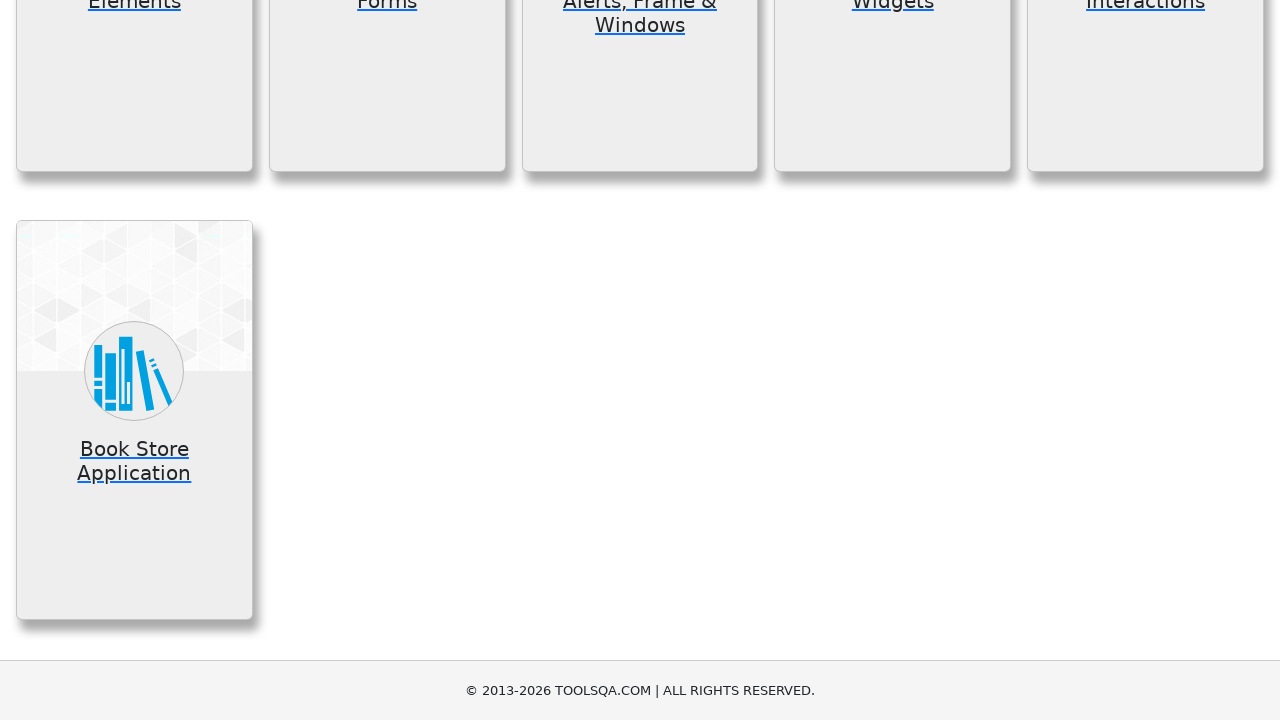